Tests navigation from catalog page to individual product page by clicking on the first product and verifying the description tab is visible

Starting URL: http://intershop5.skillbox.ru/product-category/catalog/

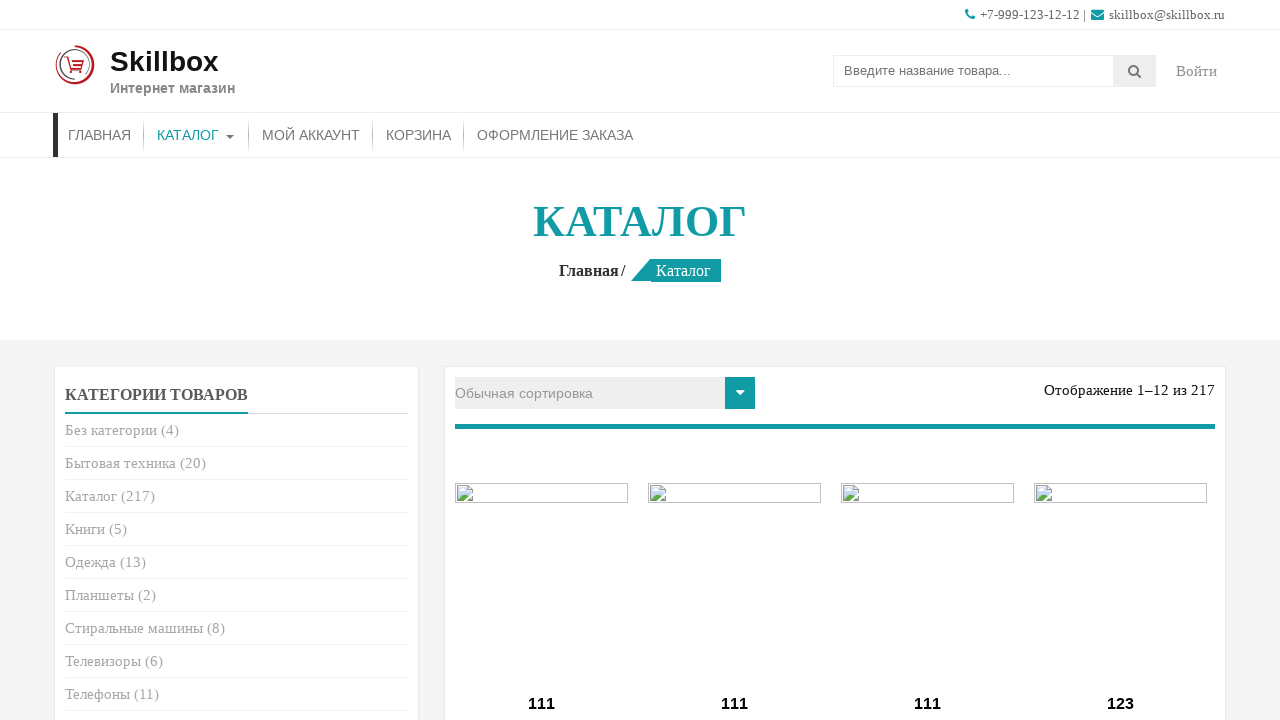

Clicked on the first product in the catalog at (542, 569) on (//li[contains(@class, 'type-product')])[1]//a
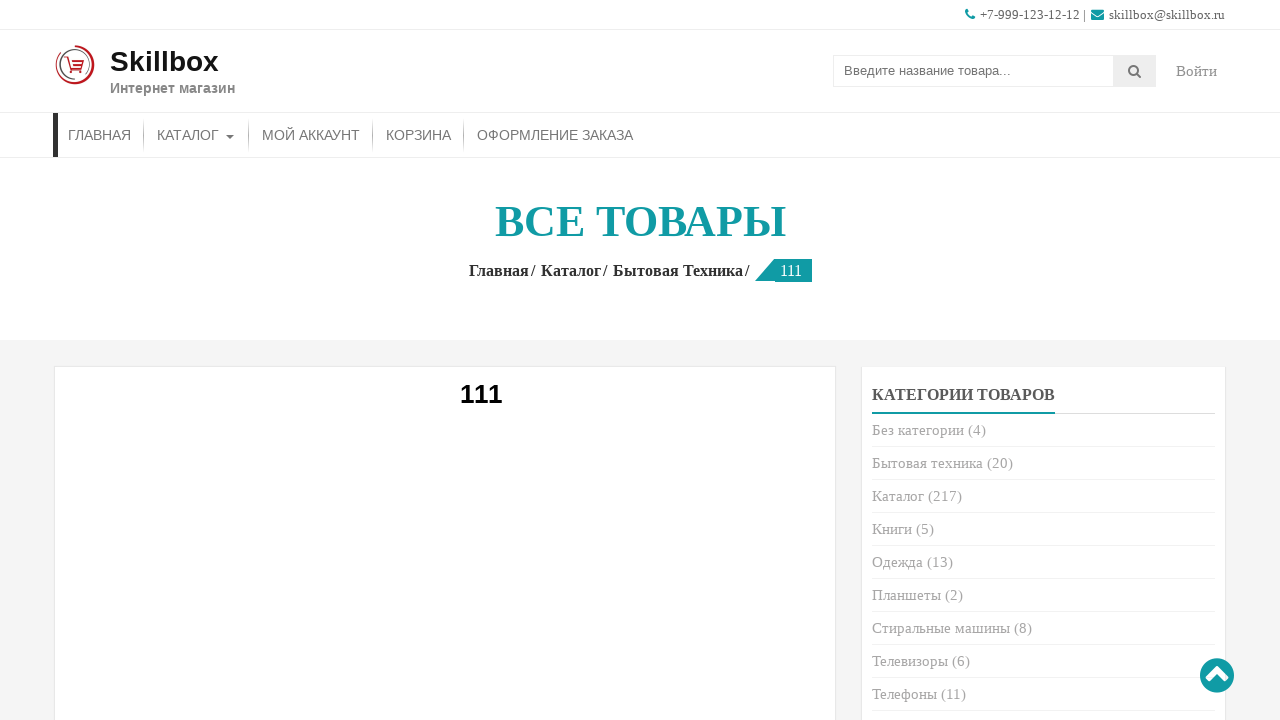

Product page loaded and description tab is visible
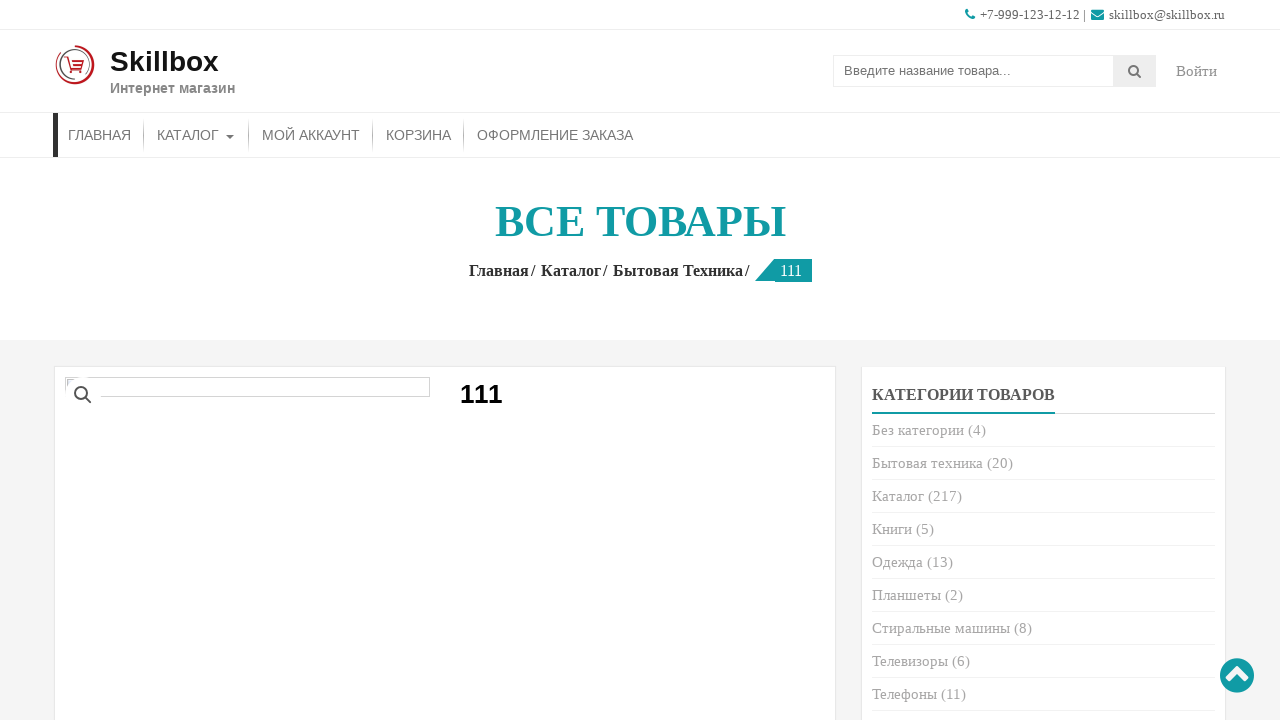

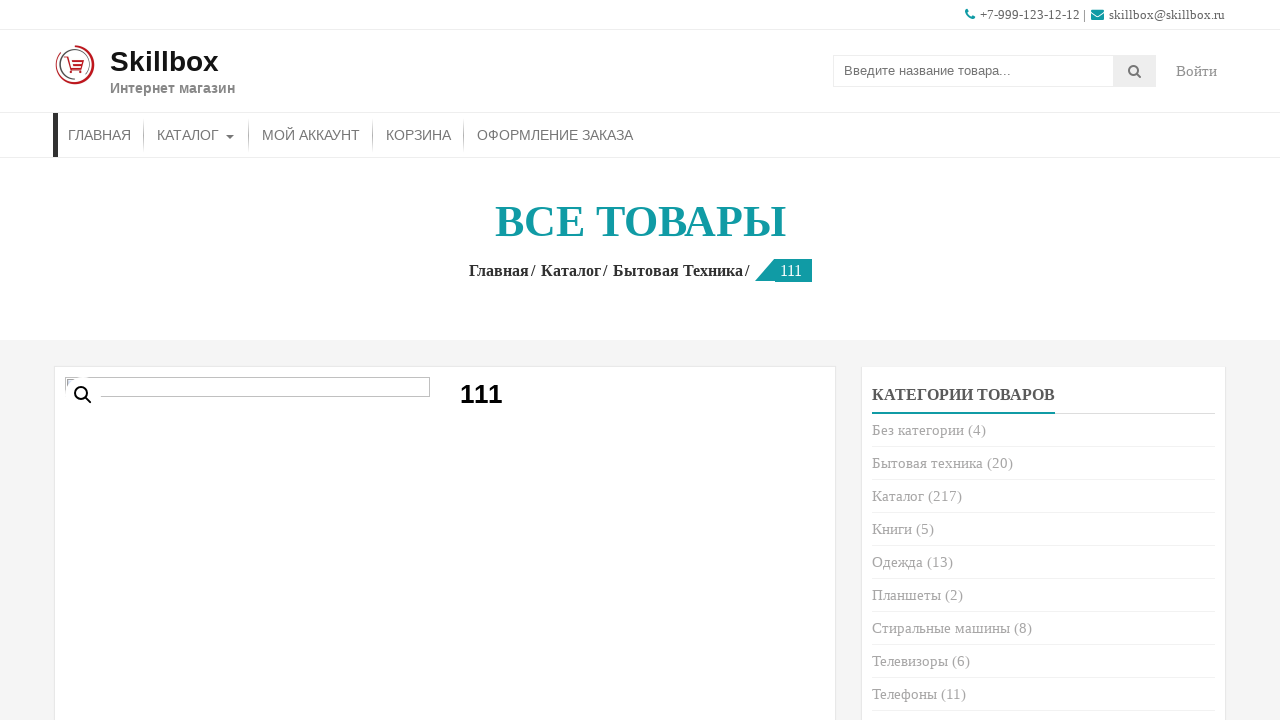